Tests modal dialog functionality by opening a modal using JavaScript click and then removing it from the DOM

Starting URL: https://demoqa.com/modal-dialogs

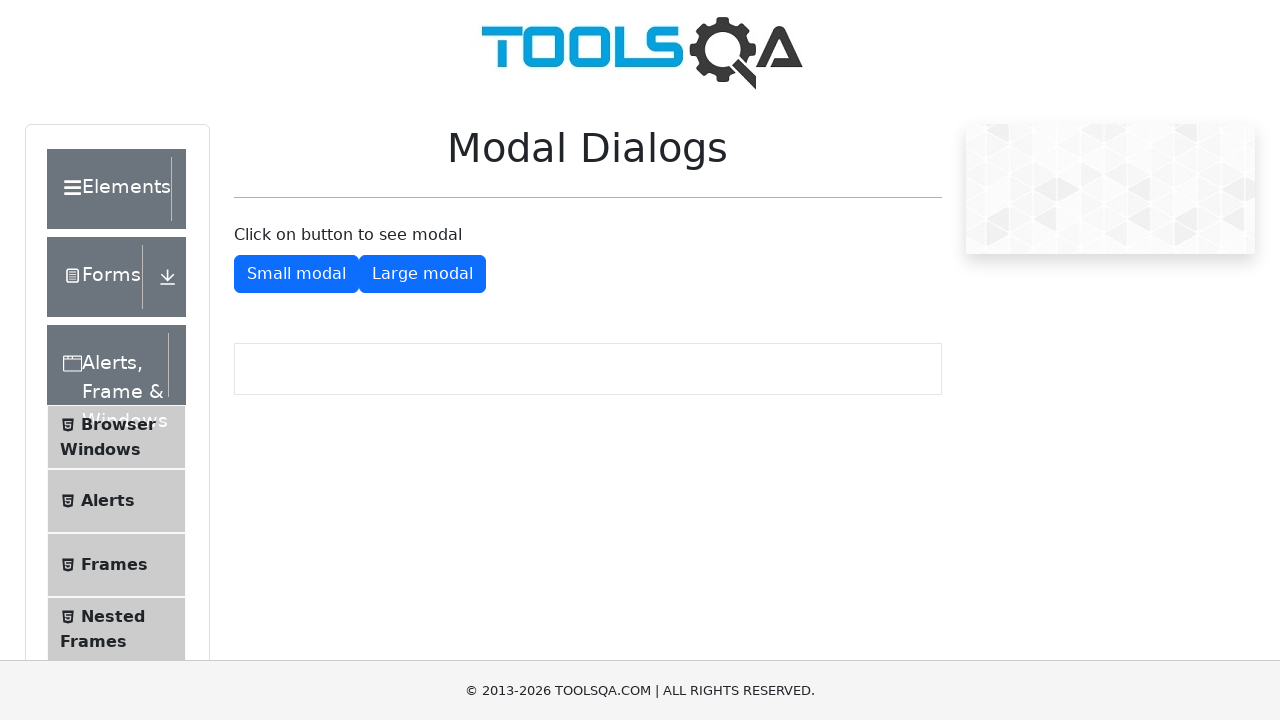

Clicked small modal button using JavaScript
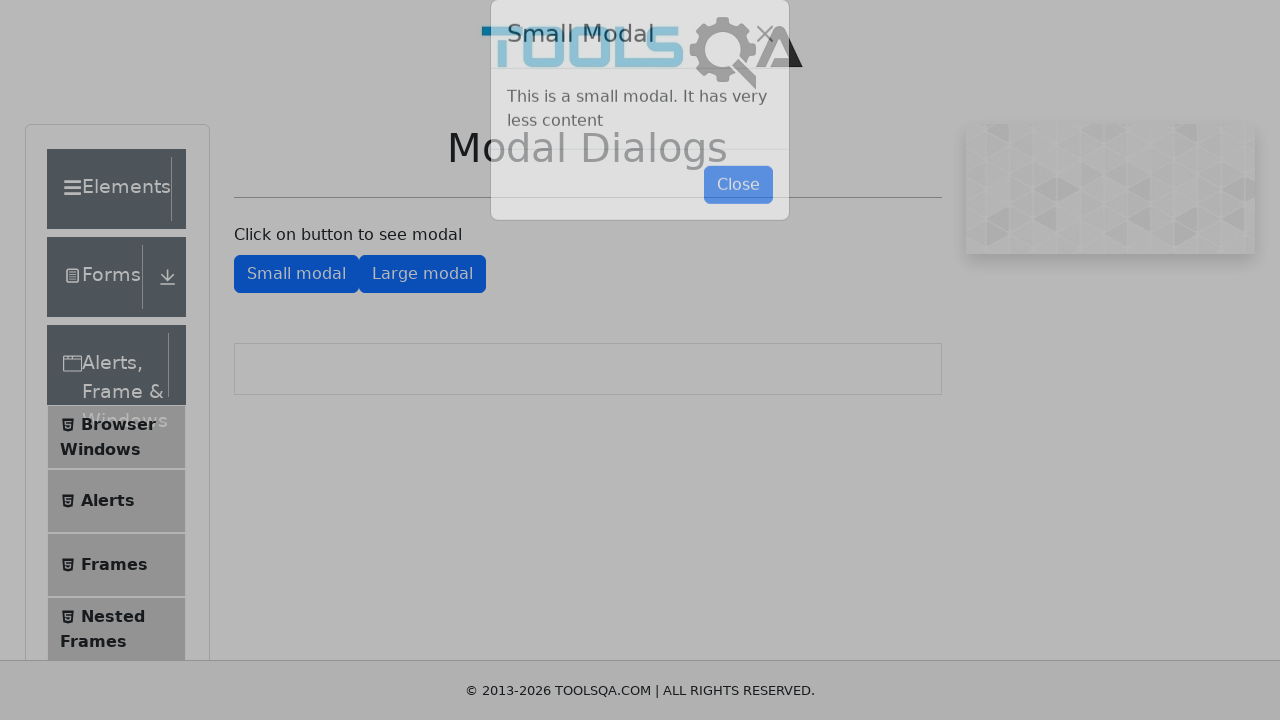

Modal dialog appeared
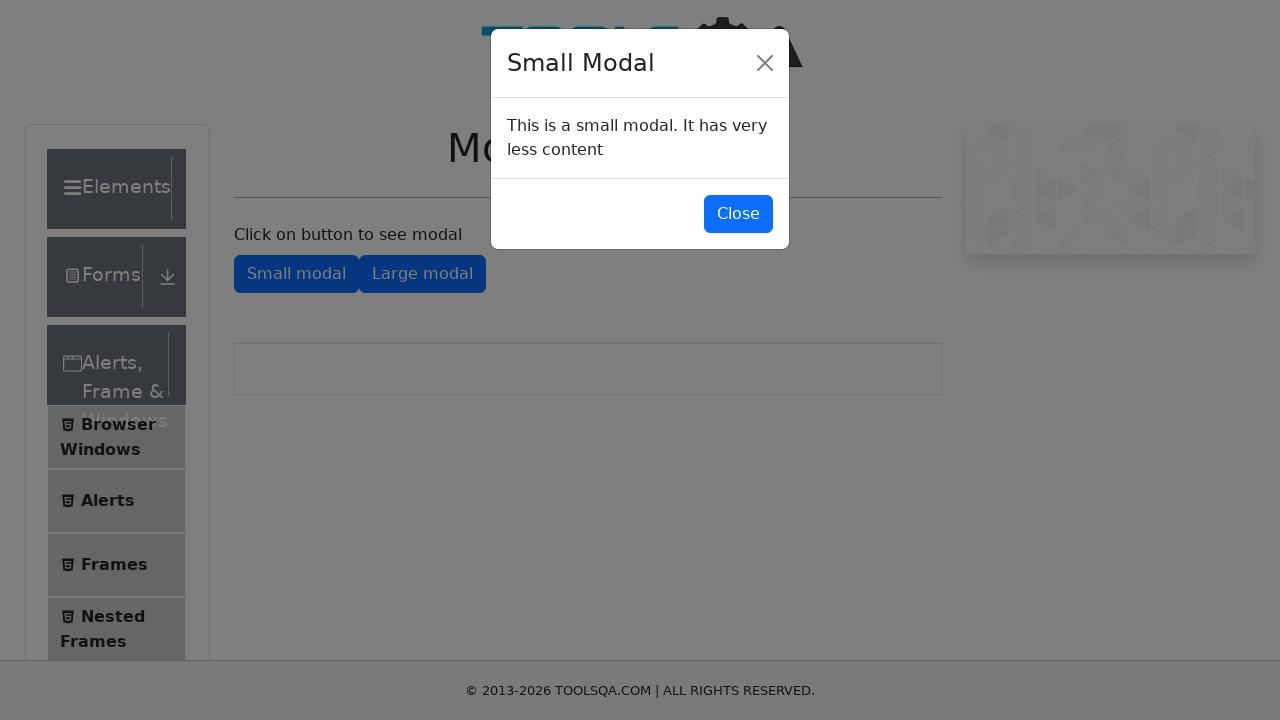

Removed modal dialog from DOM using JavaScript
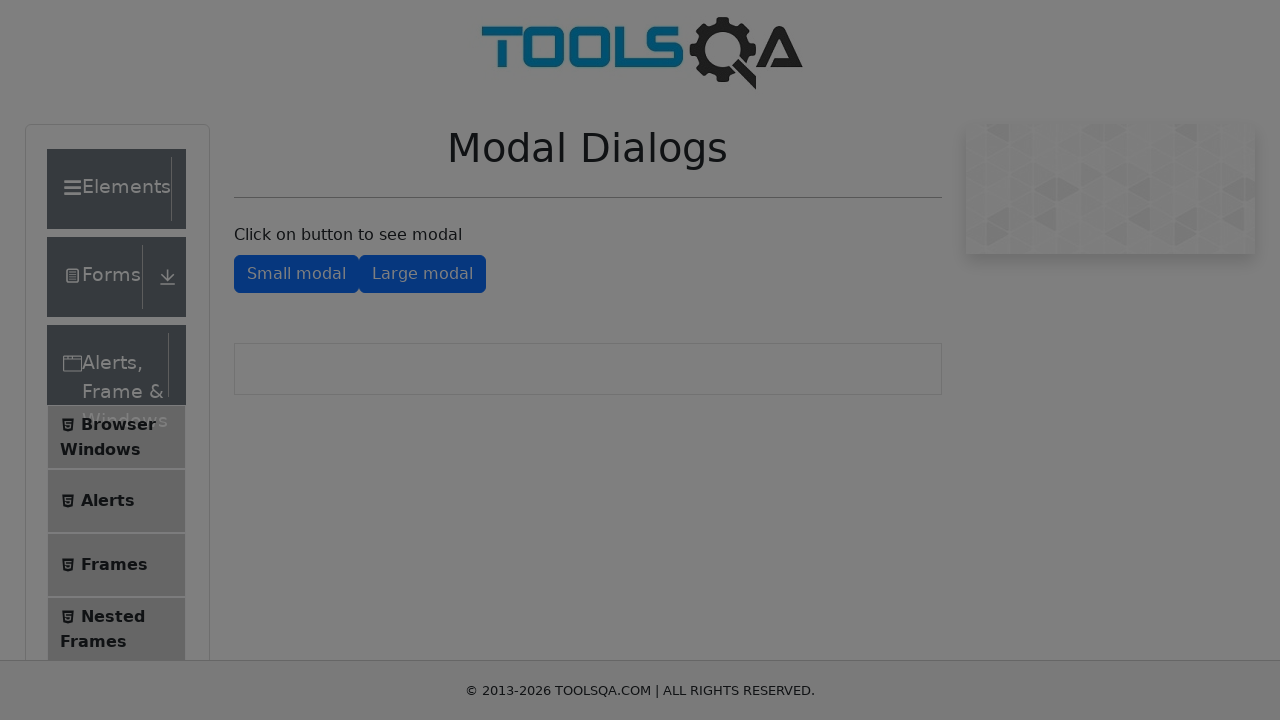

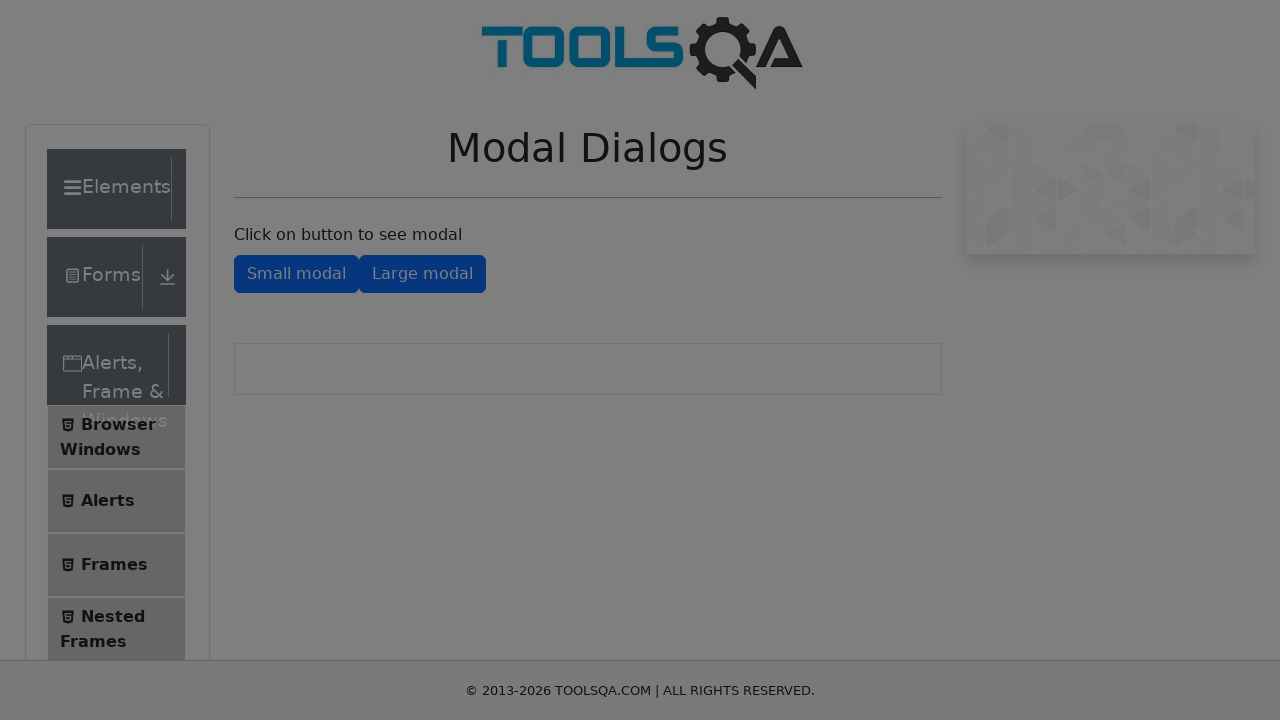